Tests autosuggest dropdown by typing partial text and selecting from suggestions

Starting URL: https://rahulshettyacademy.com/dropdownsPractise/

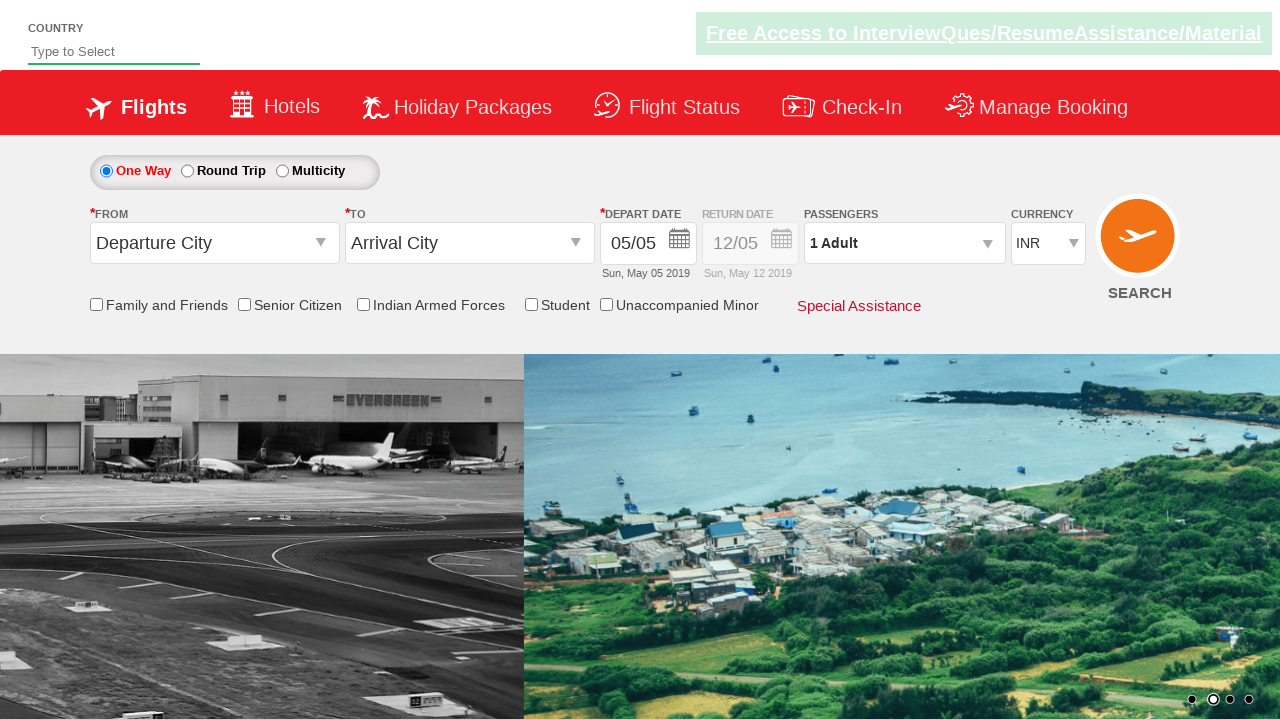

Typed 'ind' into autosuggest field on #autosuggest
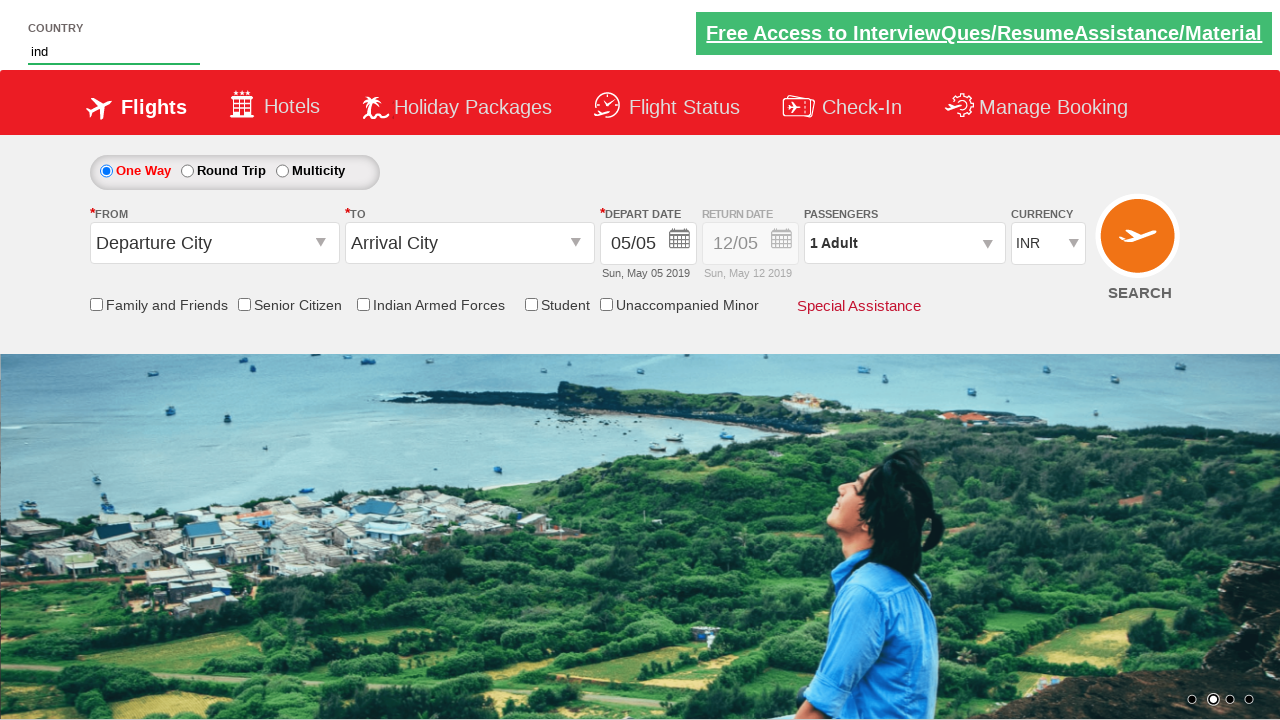

Autosuggest dropdown appeared with suggestions
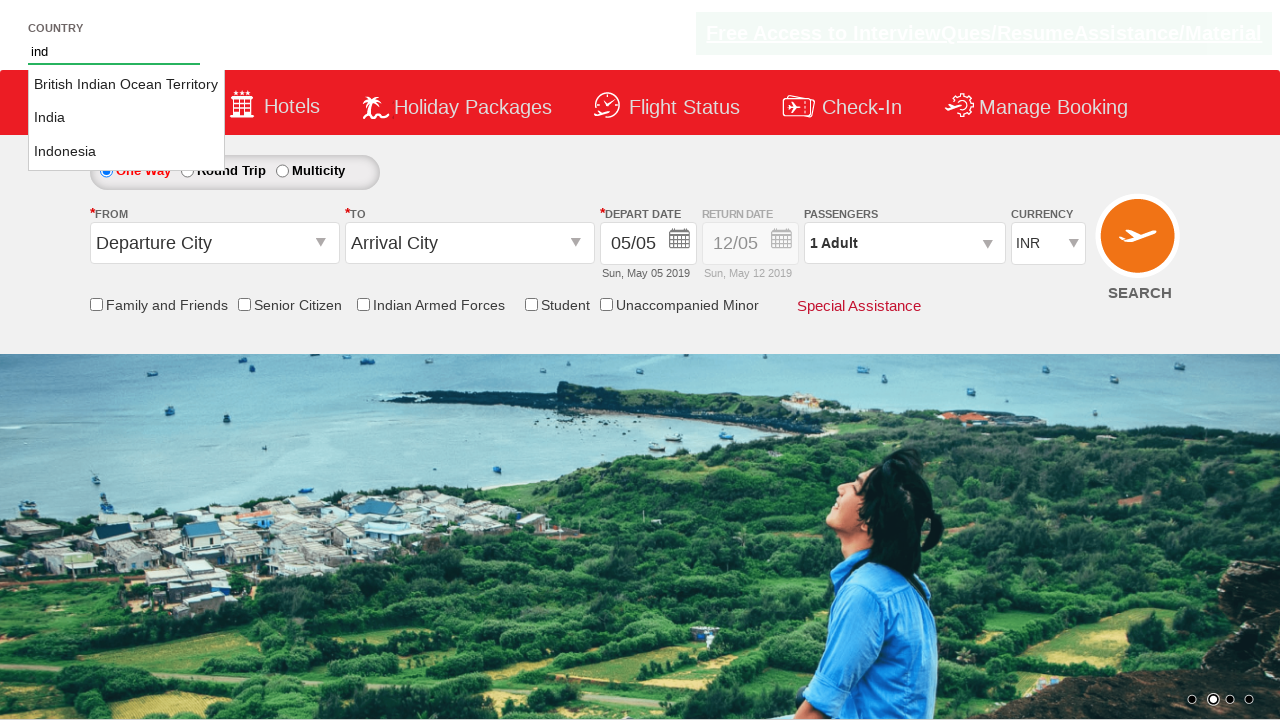

Retrieved all suggestion items from dropdown
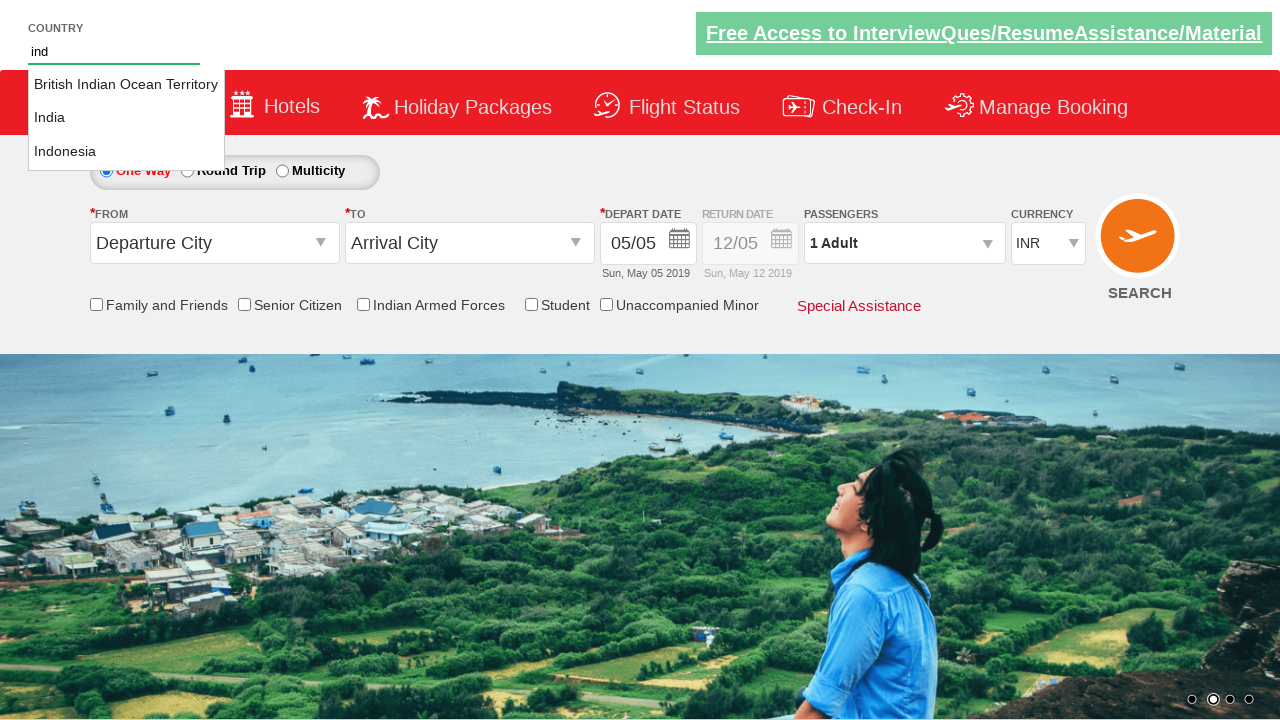

Selected 'India' from autosuggest dropdown at (126, 118) on li.ui-menu-item a >> nth=1
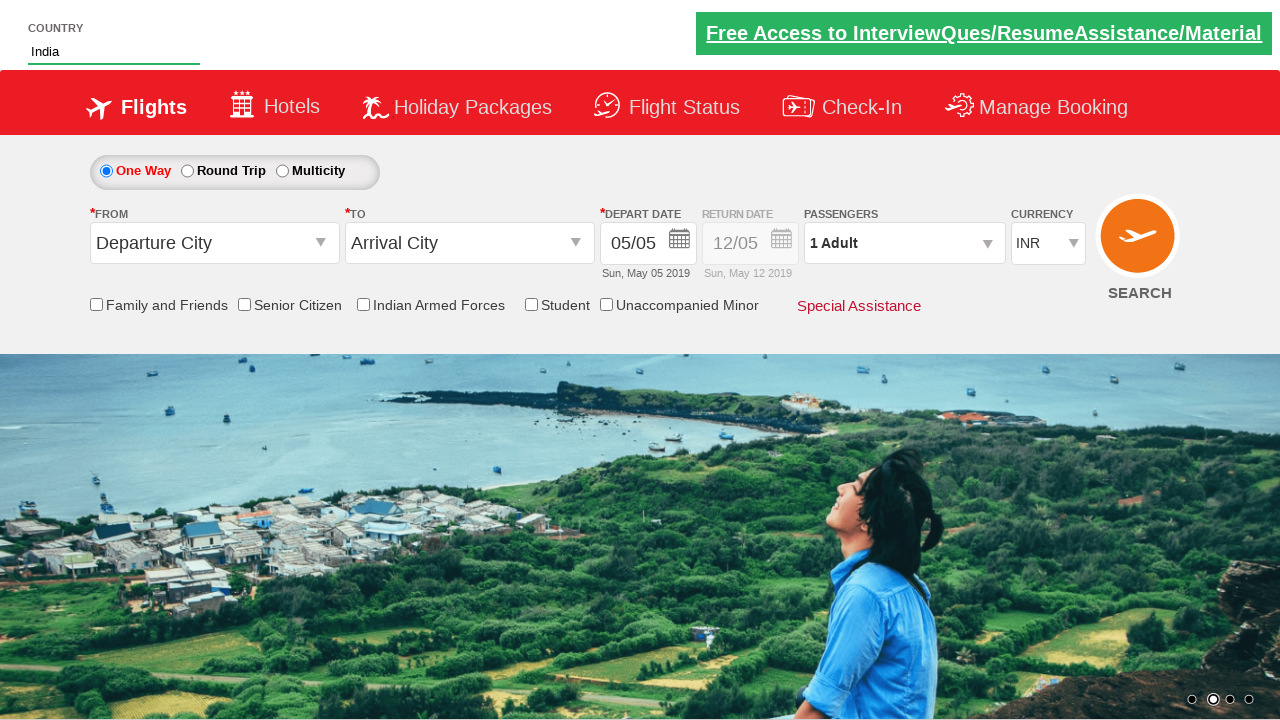

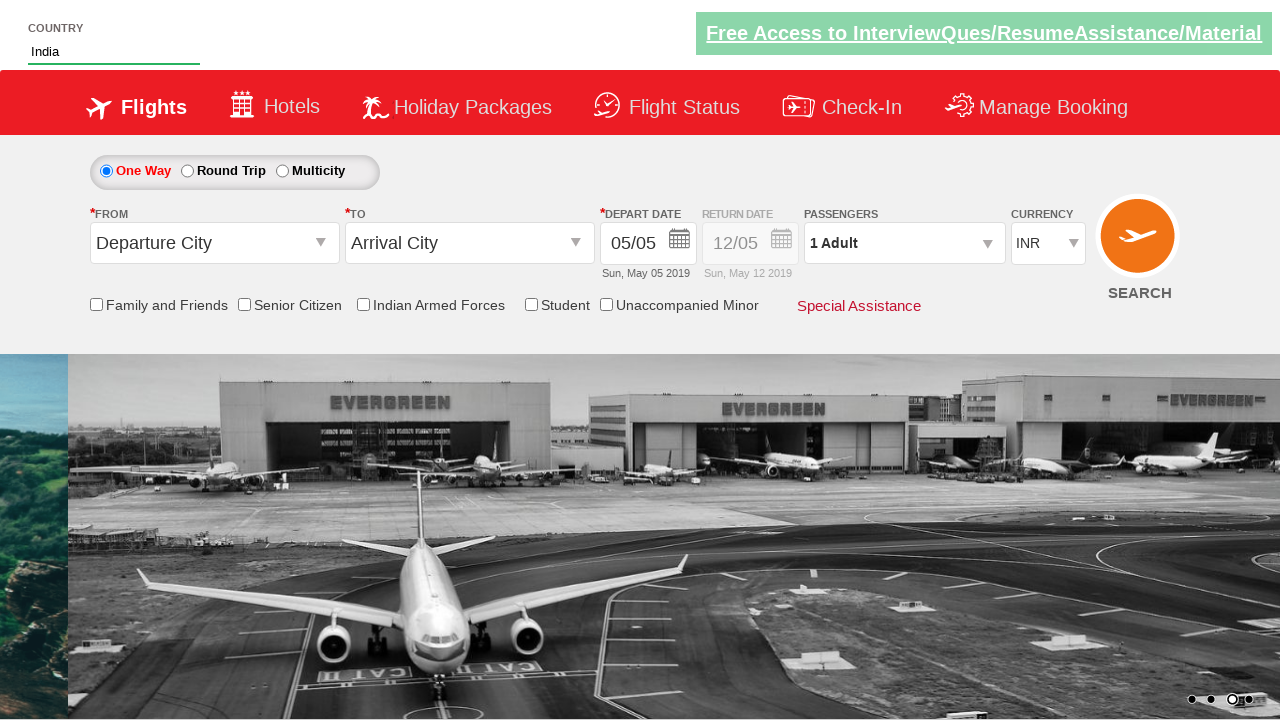